Tests showing and hiding of elements by clicking hide and show buttons

Starting URL: https://www.letskodeit.com/practice

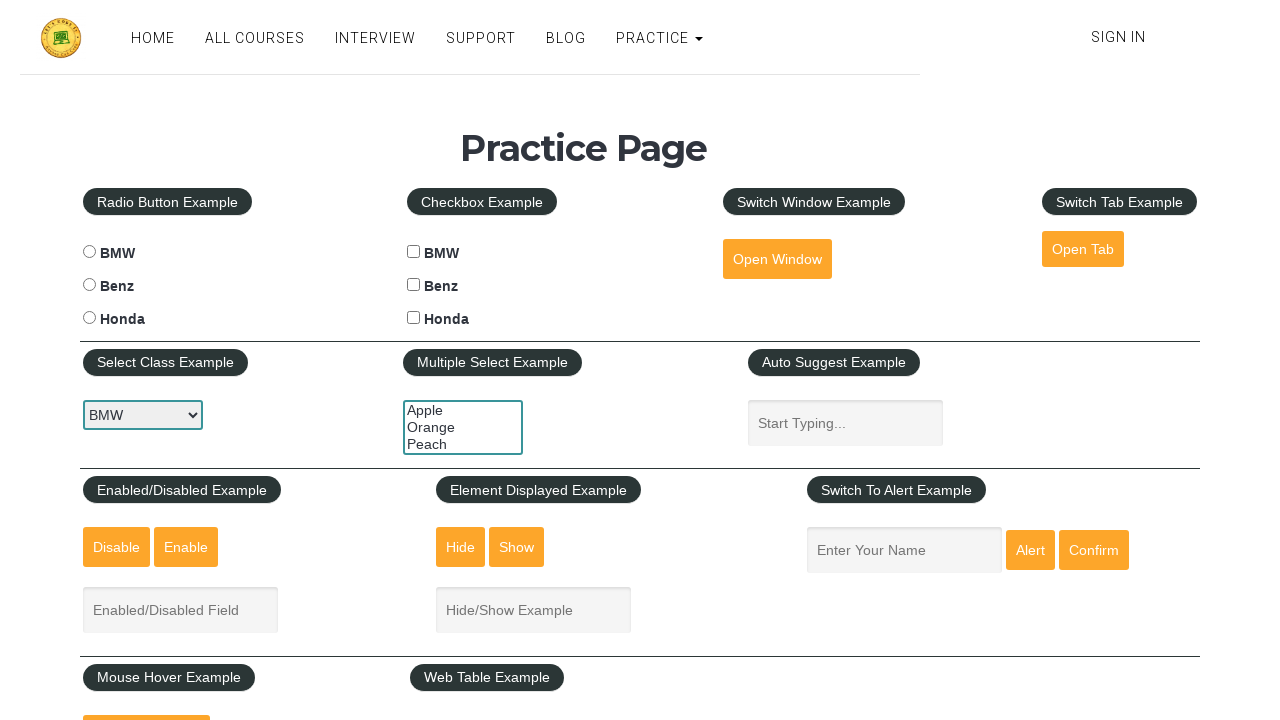

Clicked hide button to hide the text box at (461, 547) on #hide-textbox
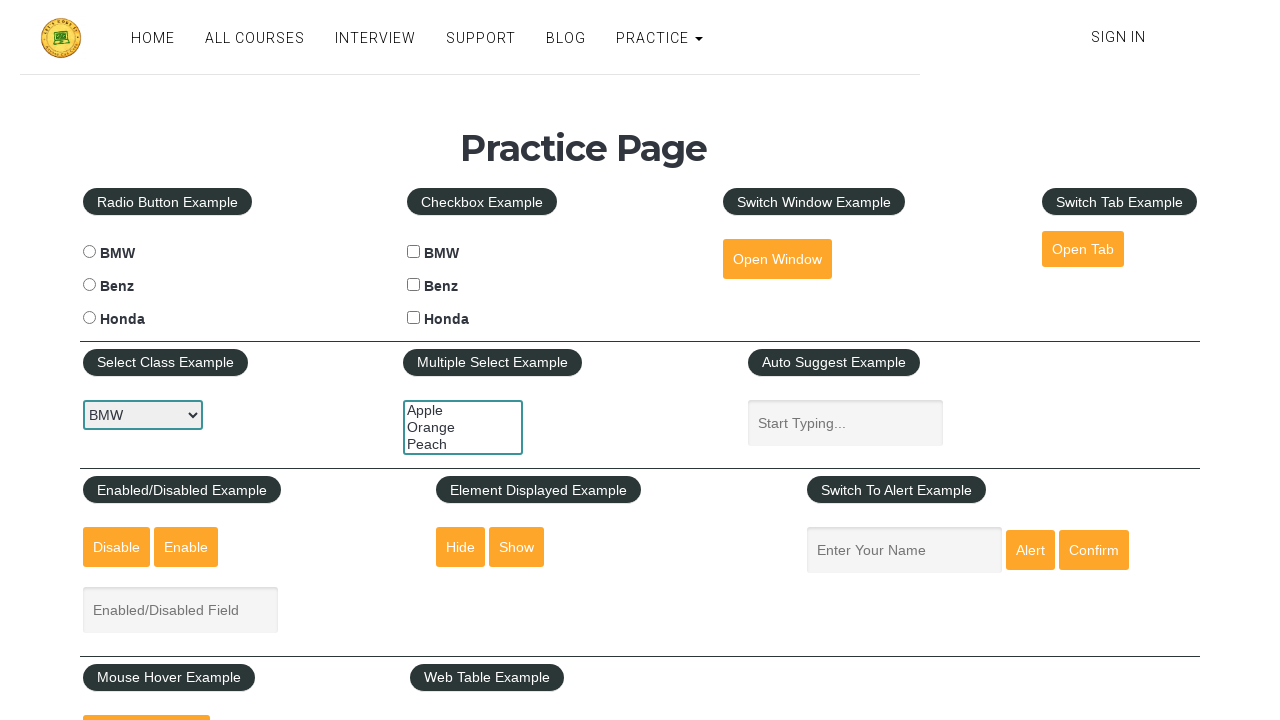

Clicked show button to display the text box again at (517, 547) on #show-textbox
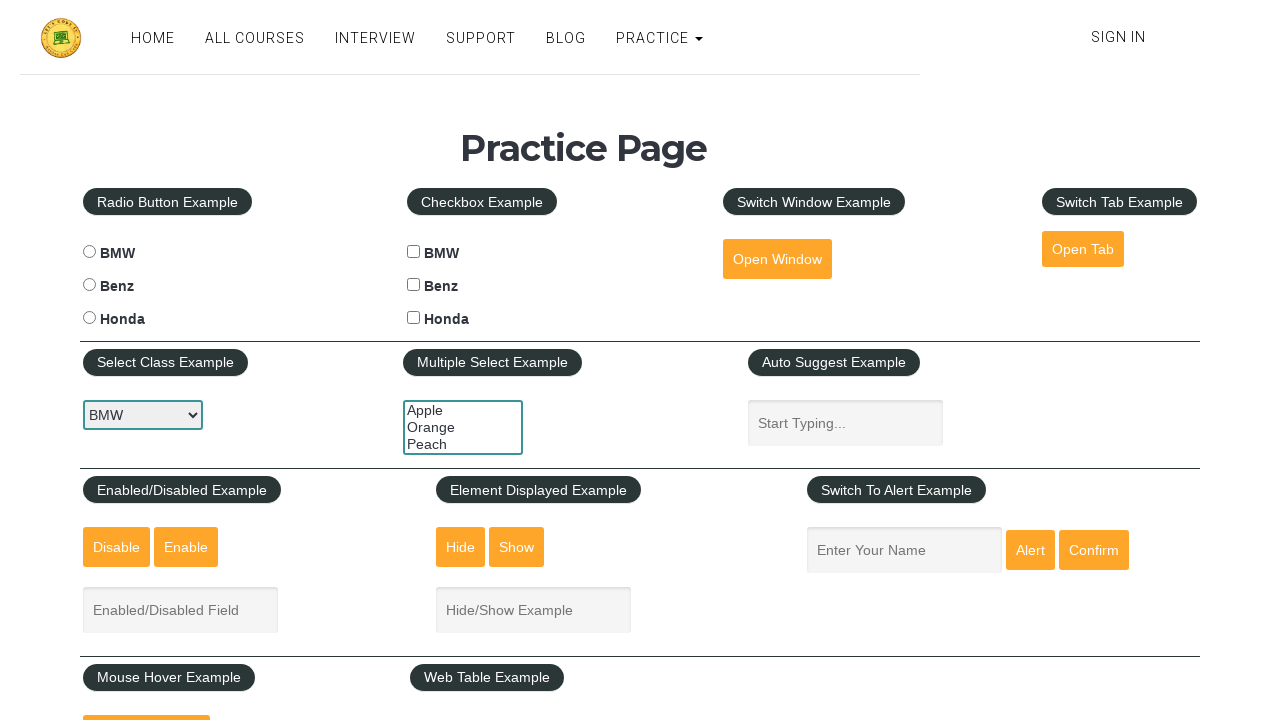

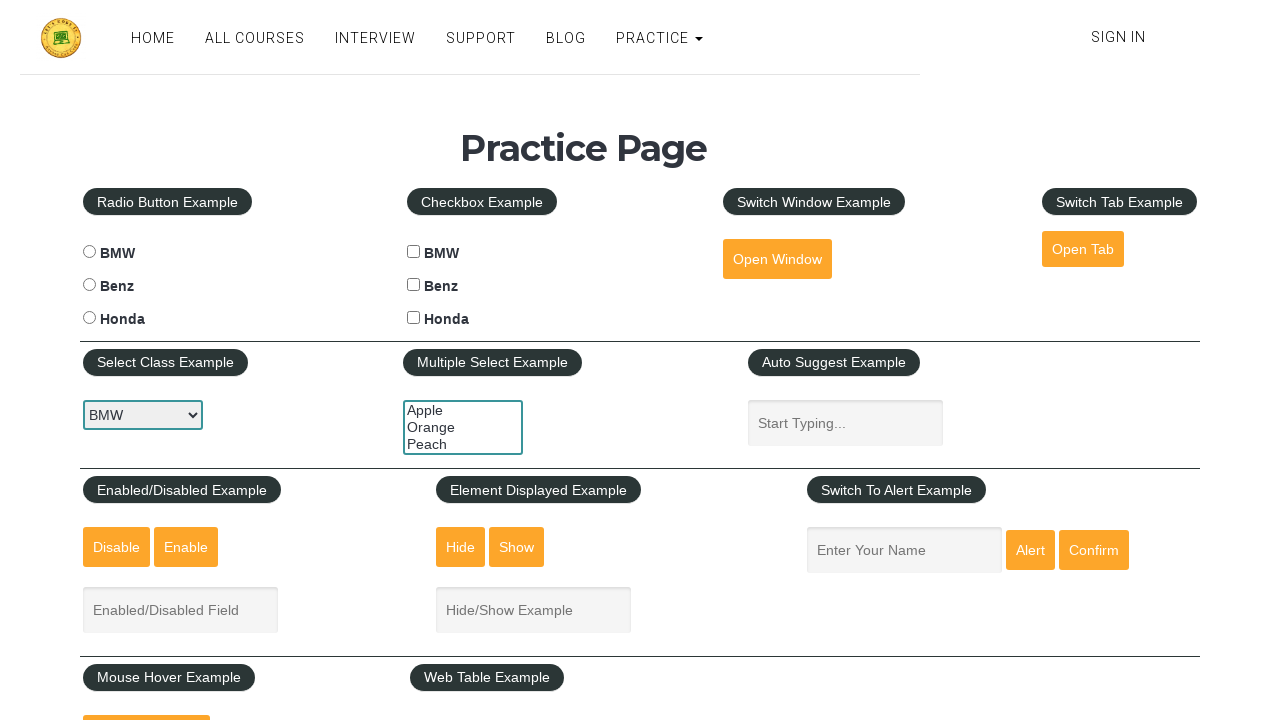